Tests selecting a radio button and verifying the success message displays the selected option

Starting URL: https://demoqa.com/radio-button

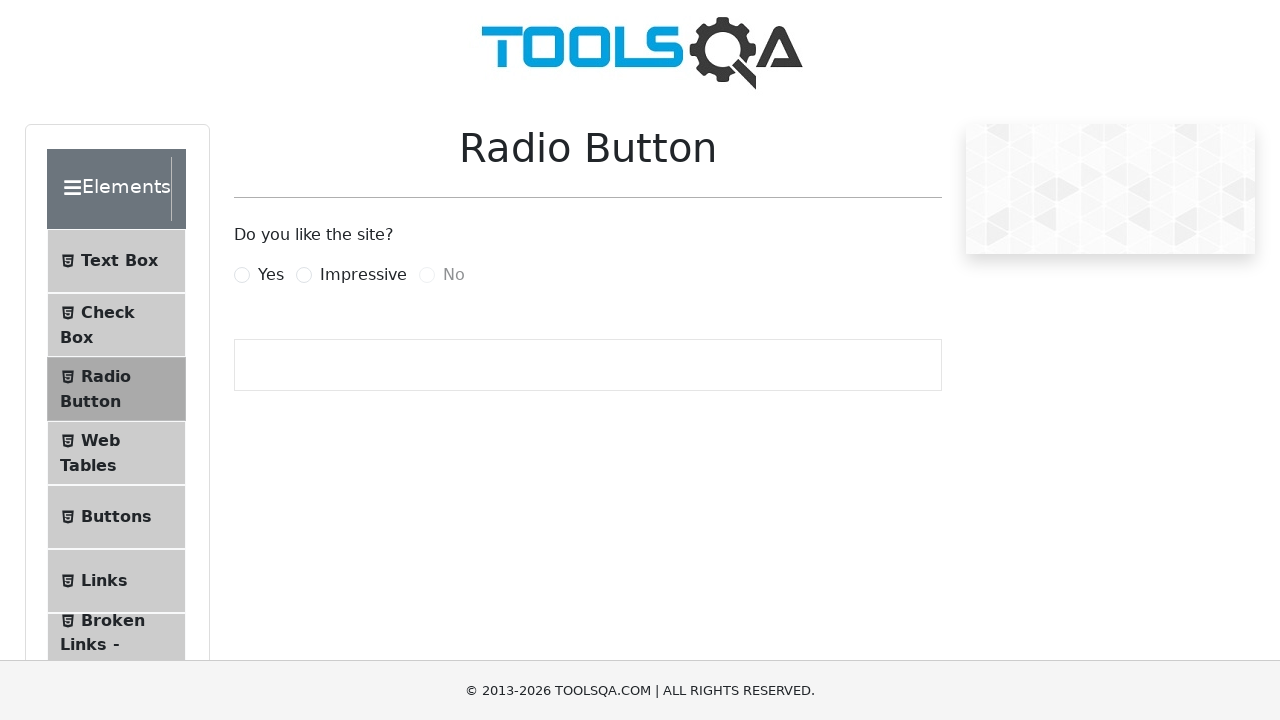

Clicked the Yes radio button label at (271, 275) on label[for='yesRadio']
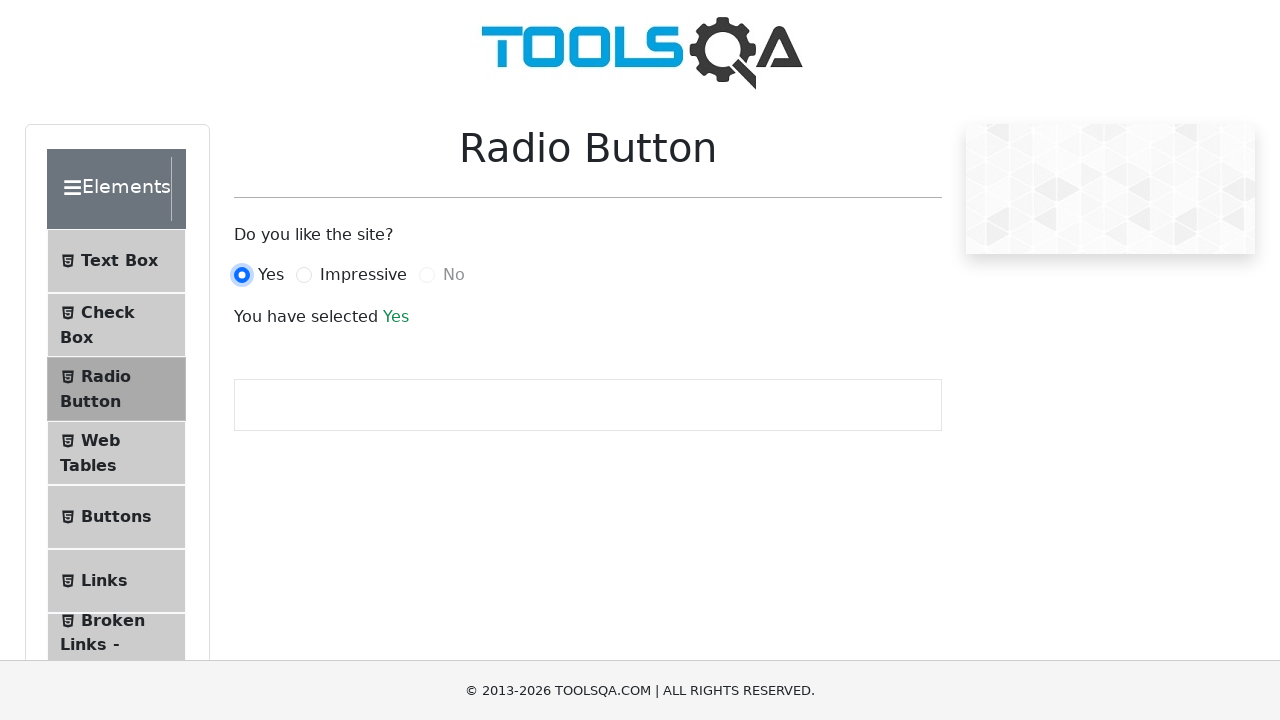

Success message appeared
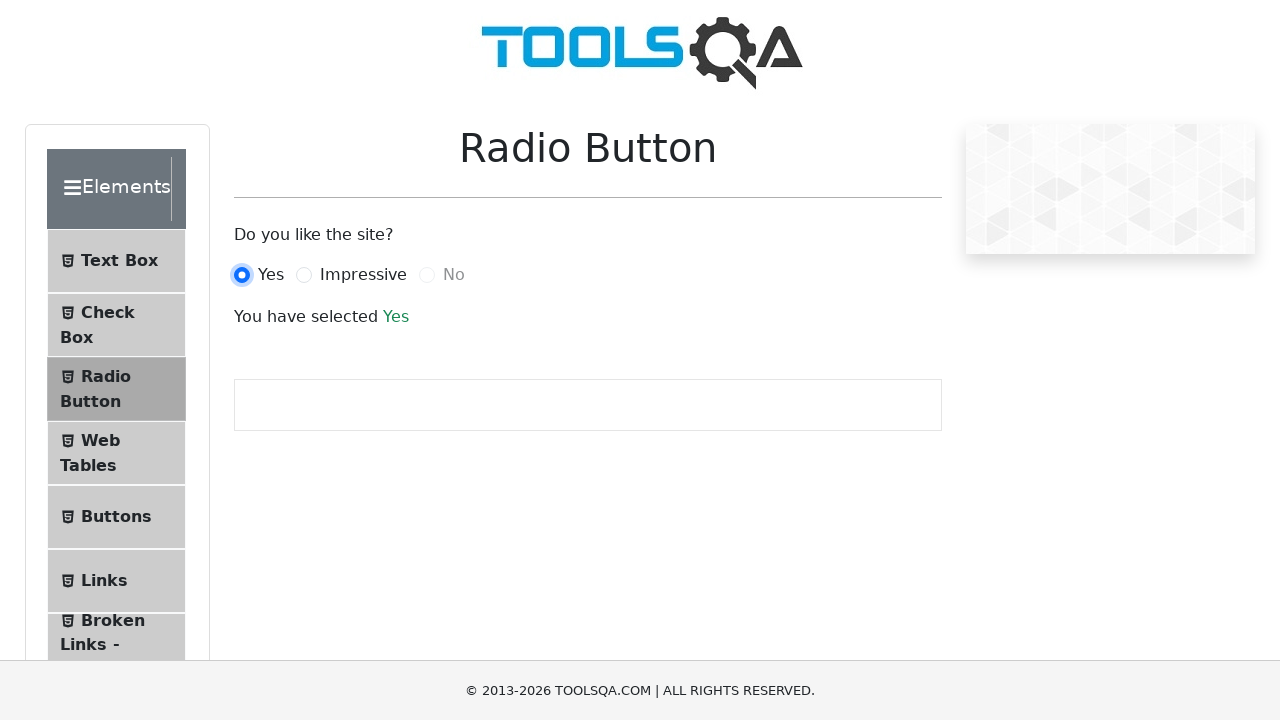

Located the success message element
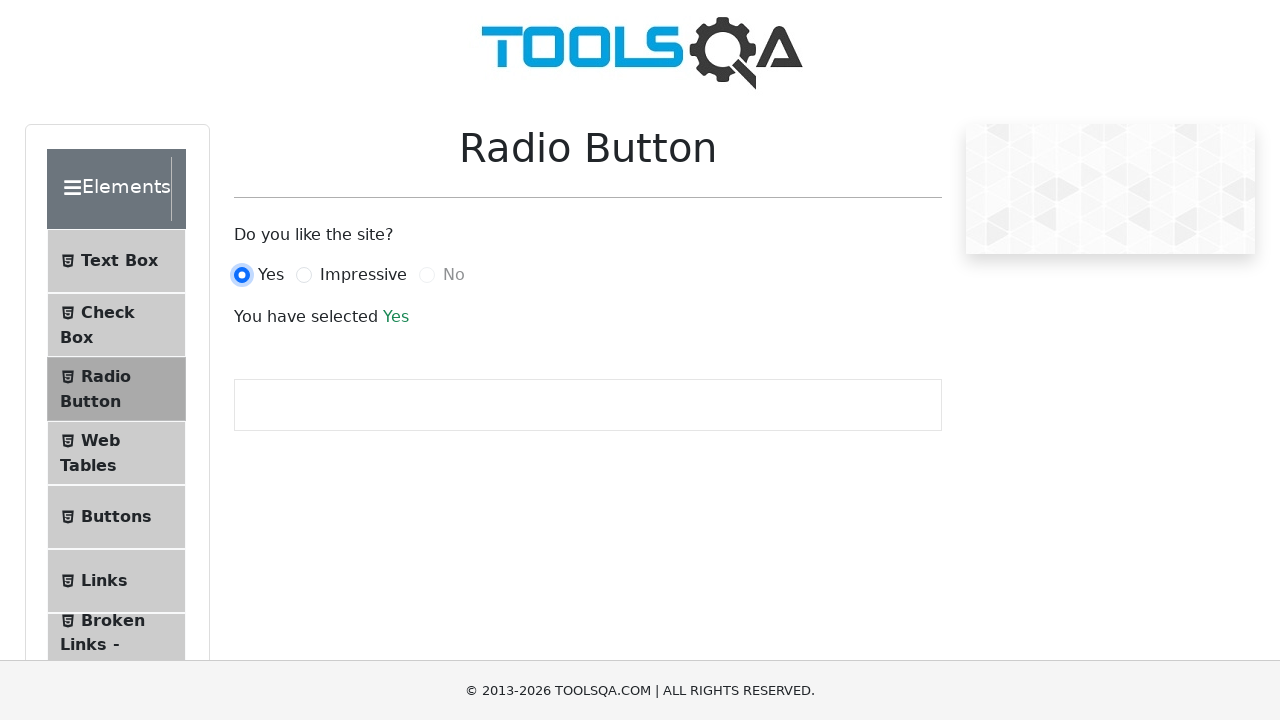

Verified success message displays 'Yes'
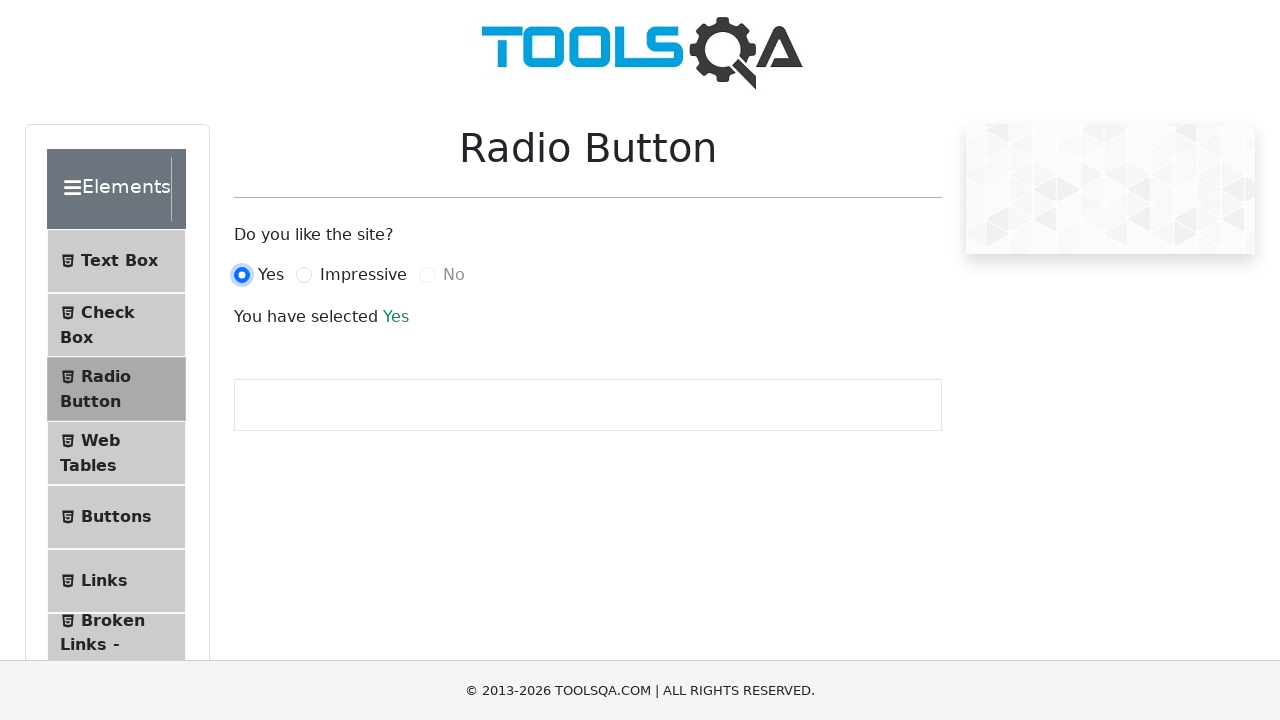

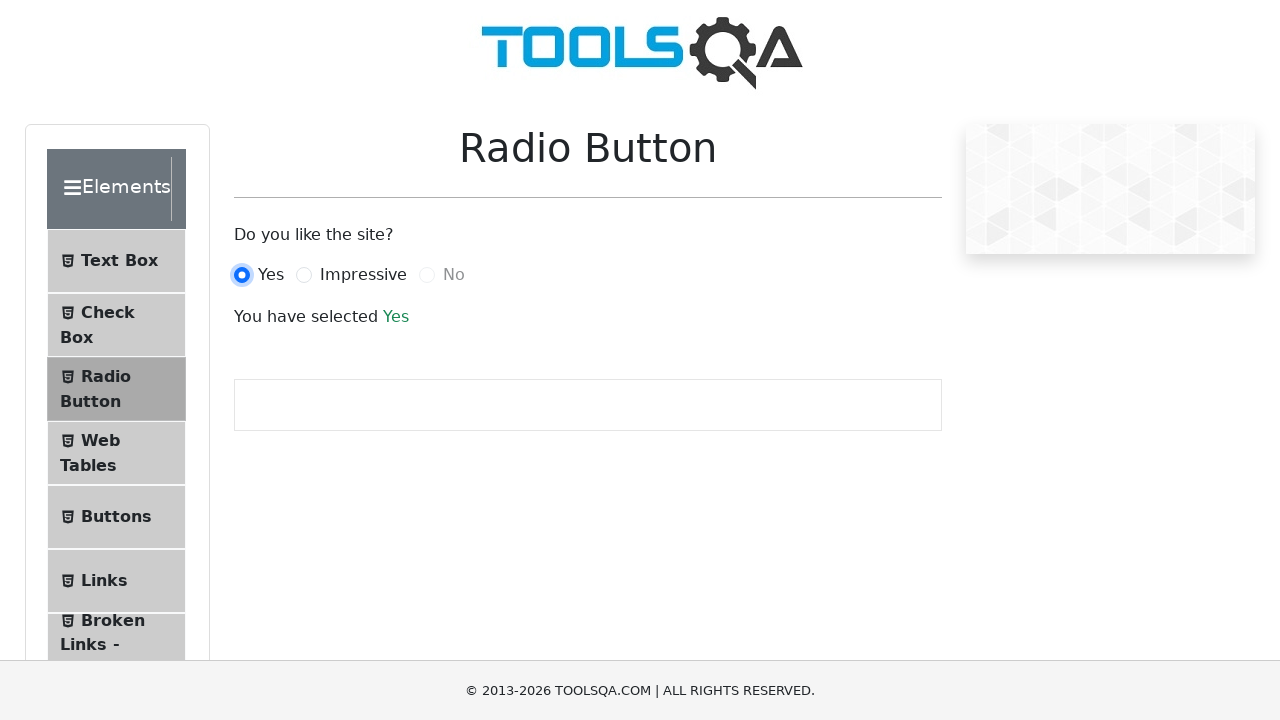